Tests static dropdown functionality by selecting options by index and by visible text from a currency dropdown

Starting URL: https://rahulshettyacademy.com/dropdownsPractise/

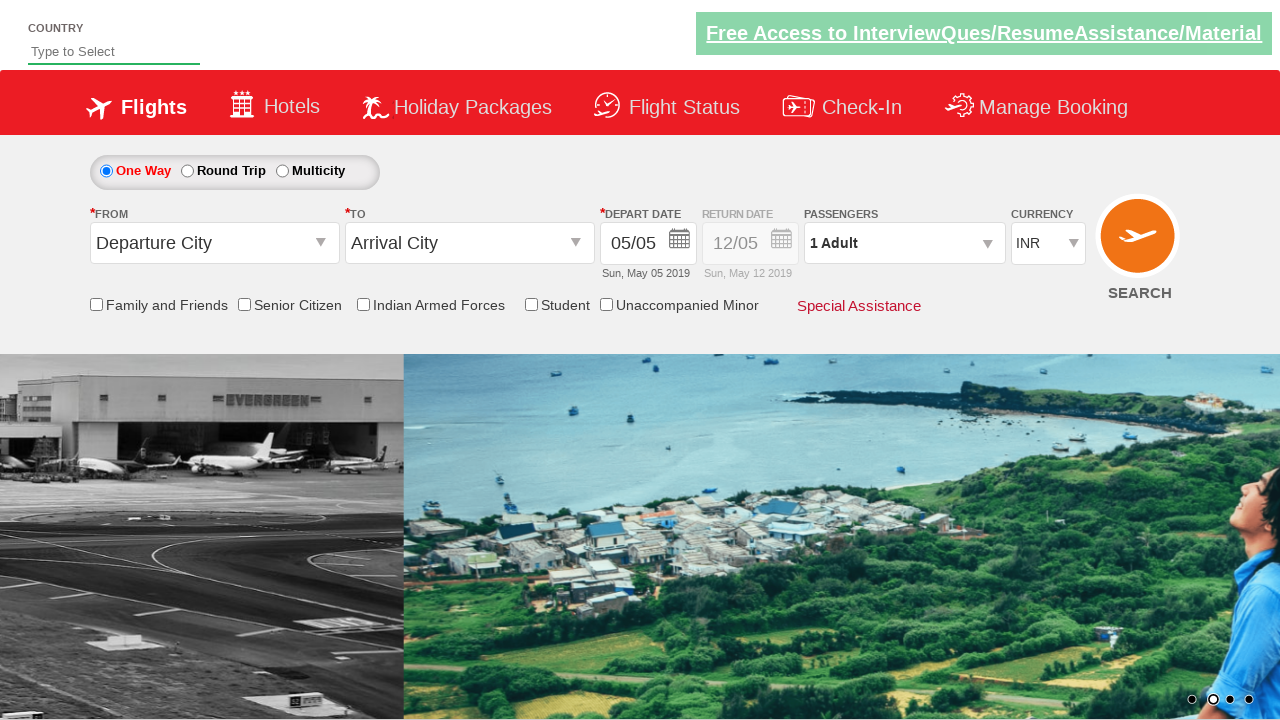

Selected option at index 3 from currency dropdown on #ctl00_mainContent_DropDownListCurrency
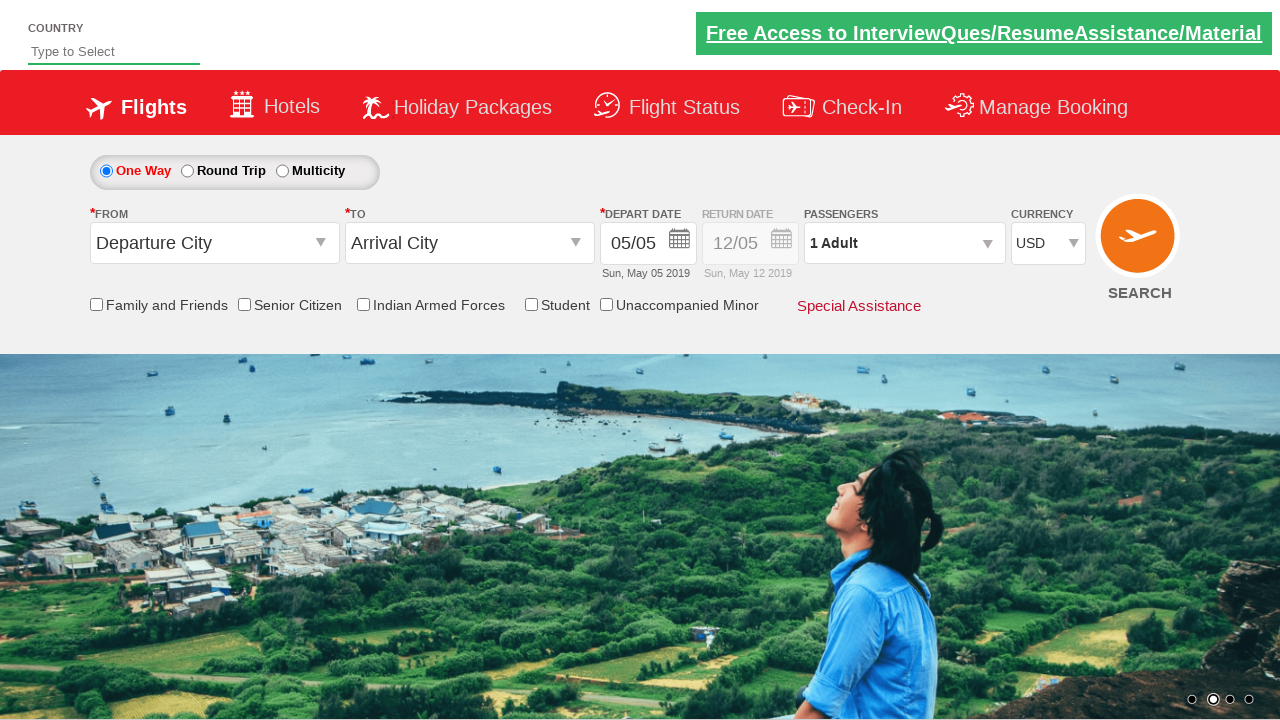

Selected 'AED' option by visible text from currency dropdown on #ctl00_mainContent_DropDownListCurrency
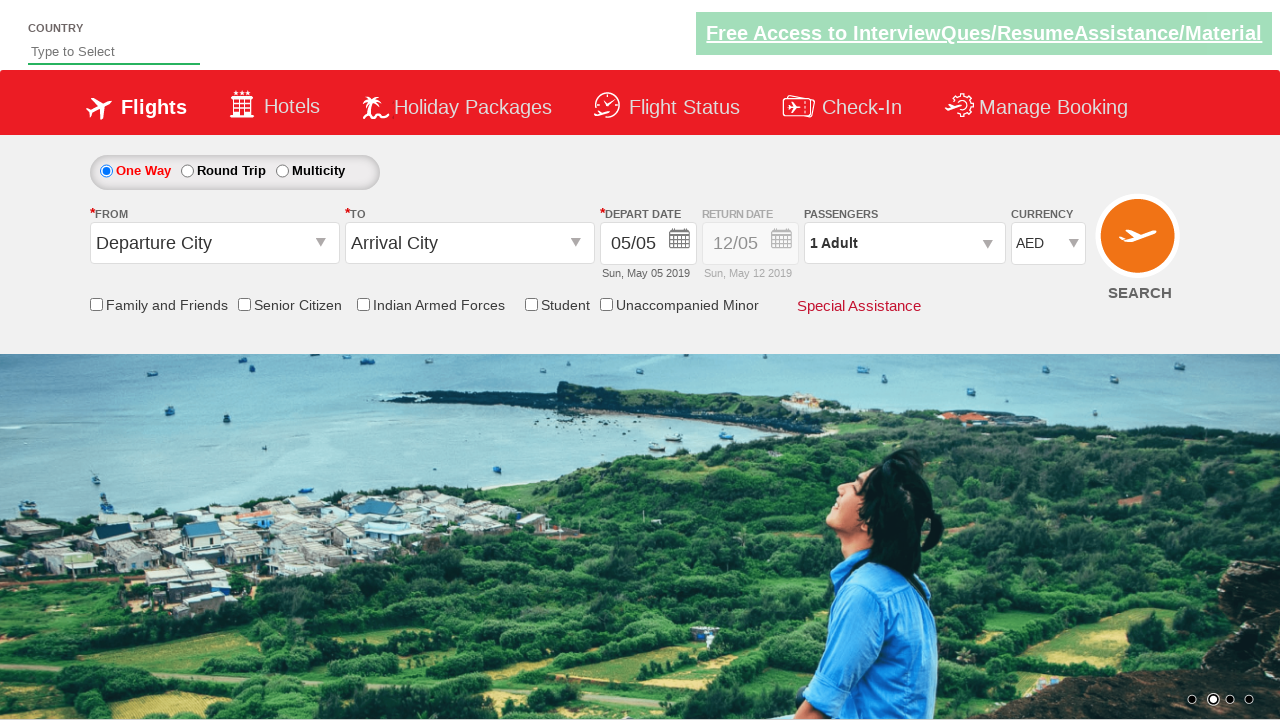

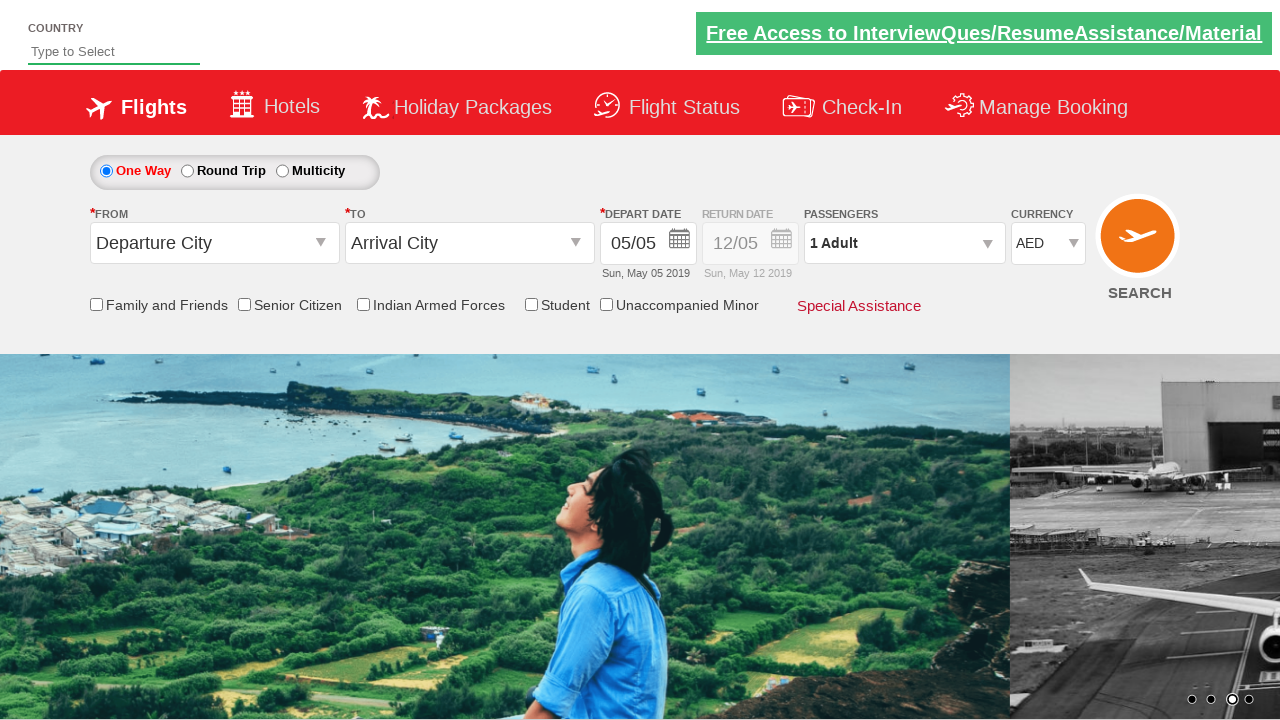